Verifies that the page title is "OrangeHRM"

Starting URL: https://opensource-demo.orangehrmlive.com/web/index.php/auth/login

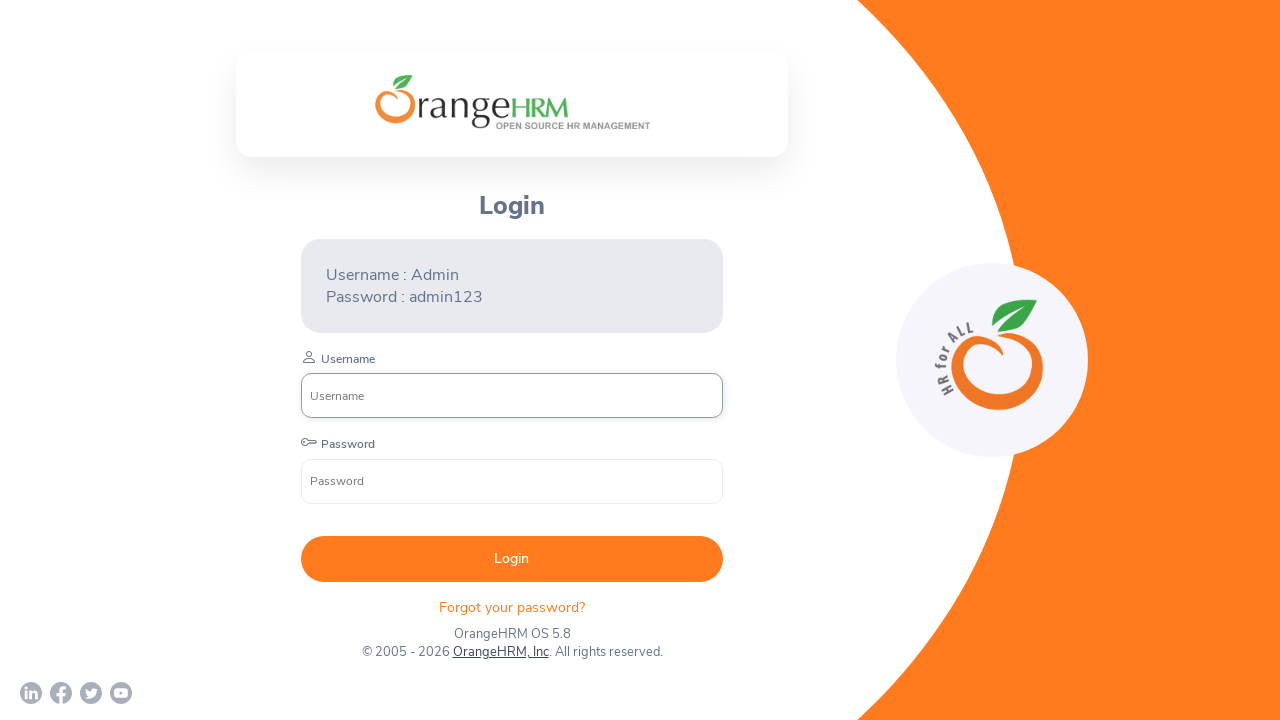

Page loaded with networkidle state
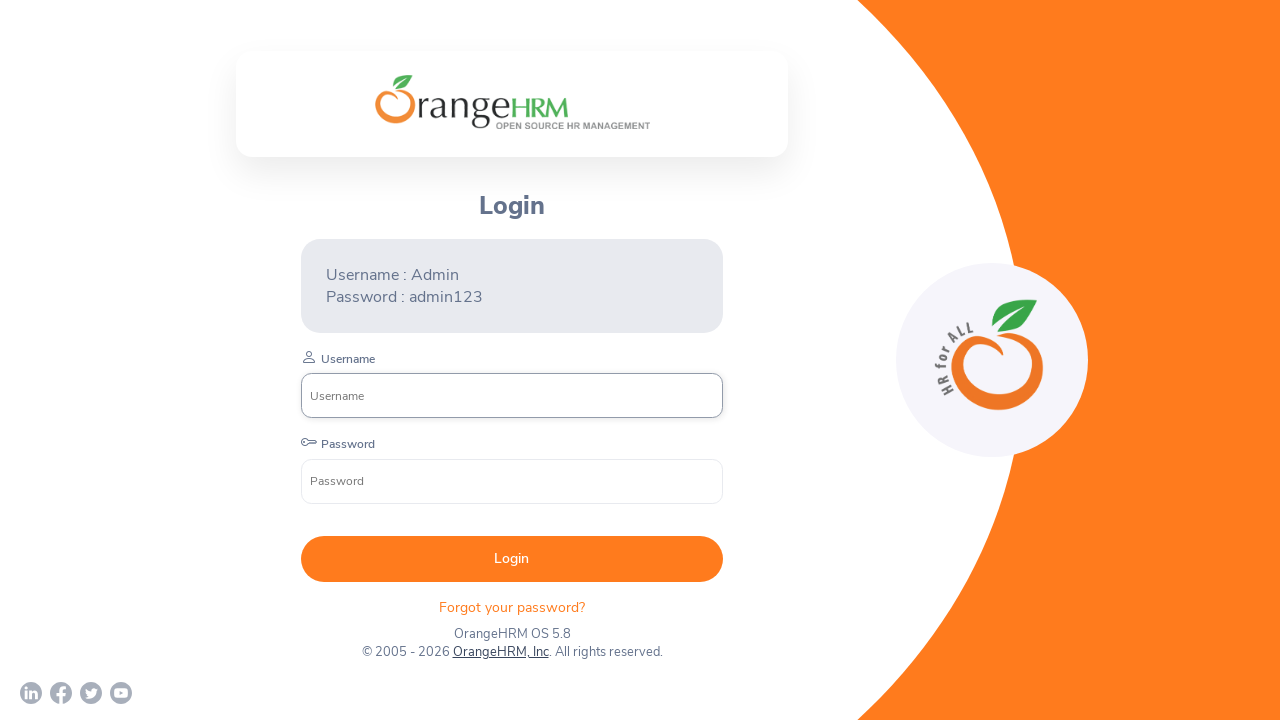

Verified page title is 'OrangeHRM'
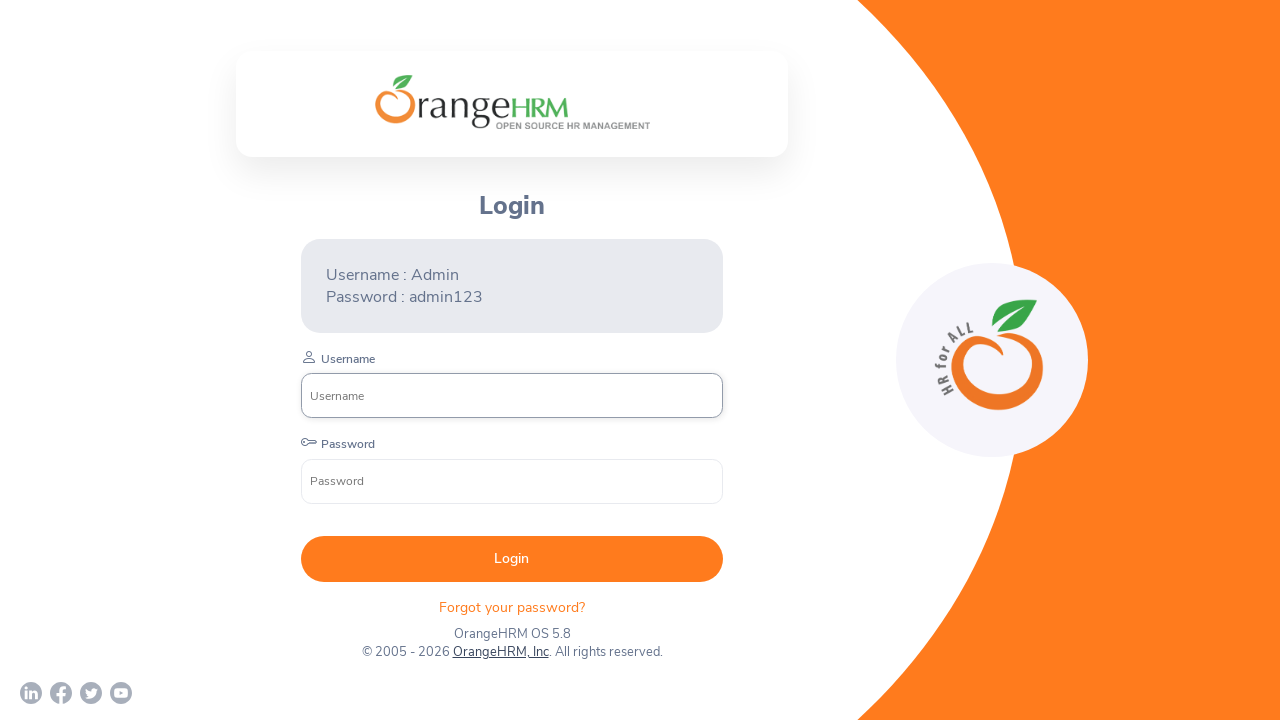

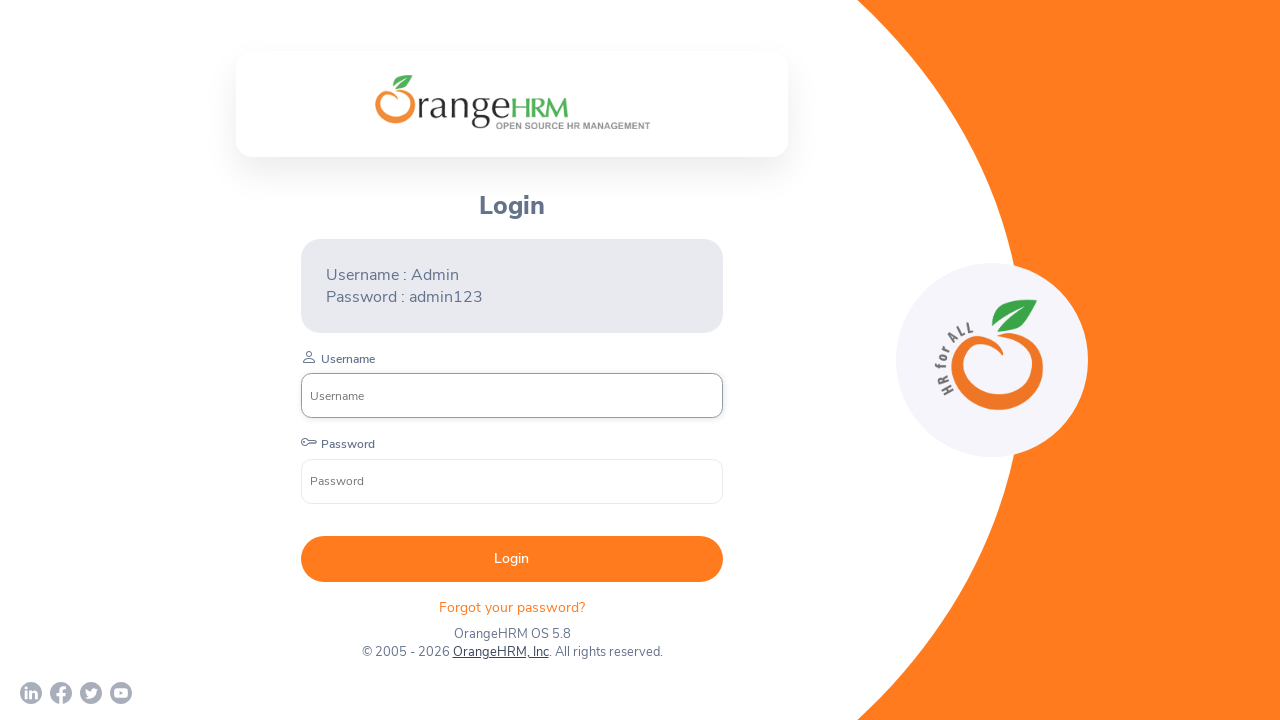